Tests a registration form by filling out personal information fields (first name, last name, address, email, phone), selecting gender radio button, checking a hobby checkbox, and selecting values from multiple dropdowns (skills, year, month, day).

Starting URL: https://demo.automationtesting.in/Register.html

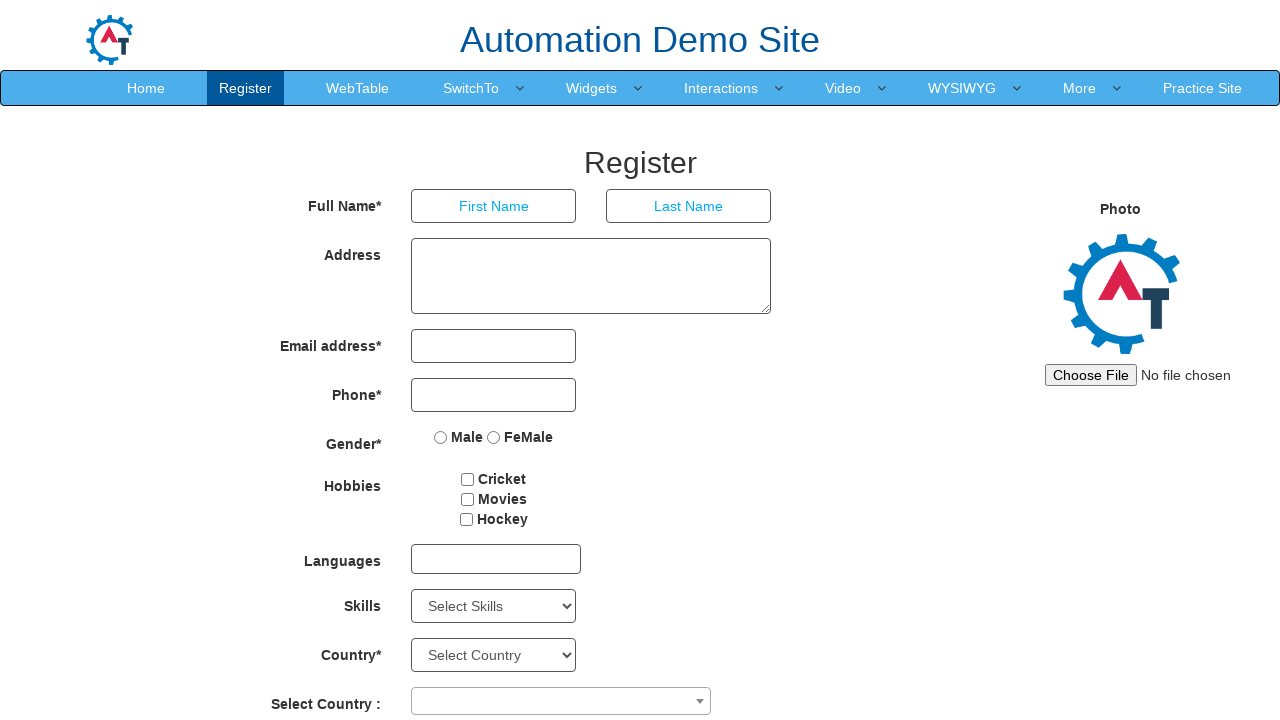

Filled first name field with 'mohini' on input[type='text']
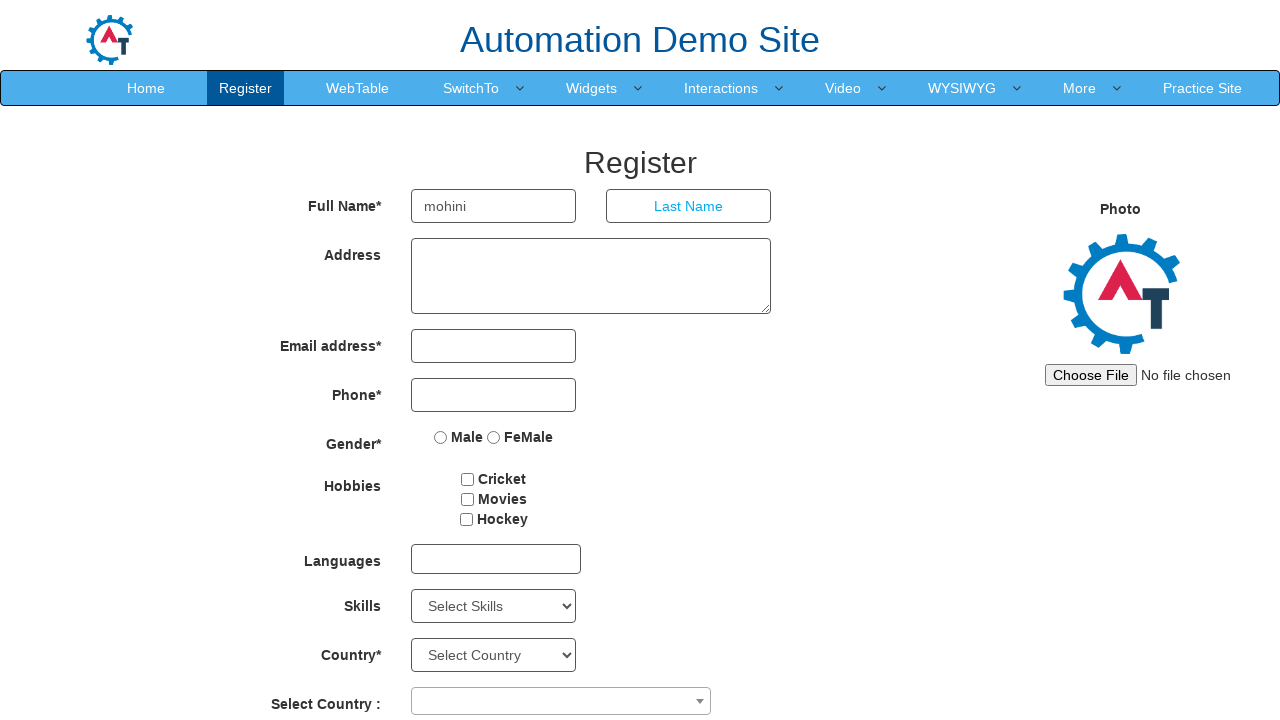

Filled last name field with 'karambalkar' on input[placeholder='Last Name']
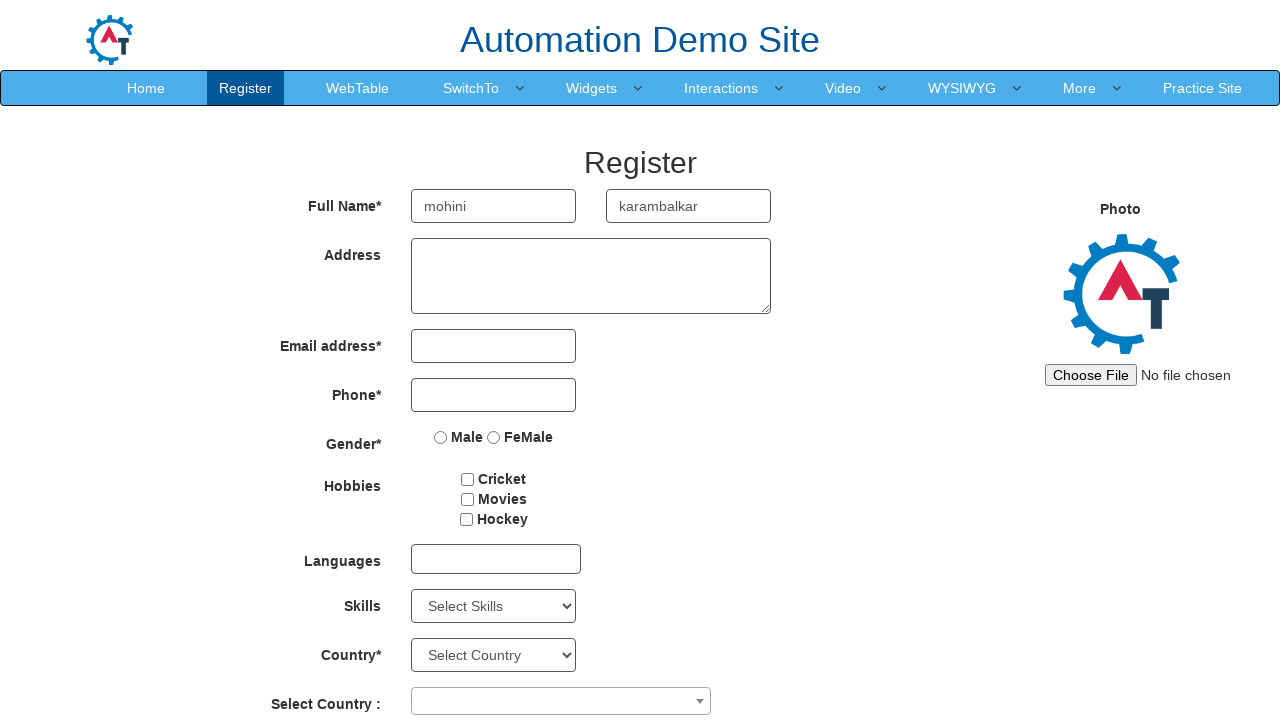

Filled address field with 'belgaum' on textarea[rows='3']
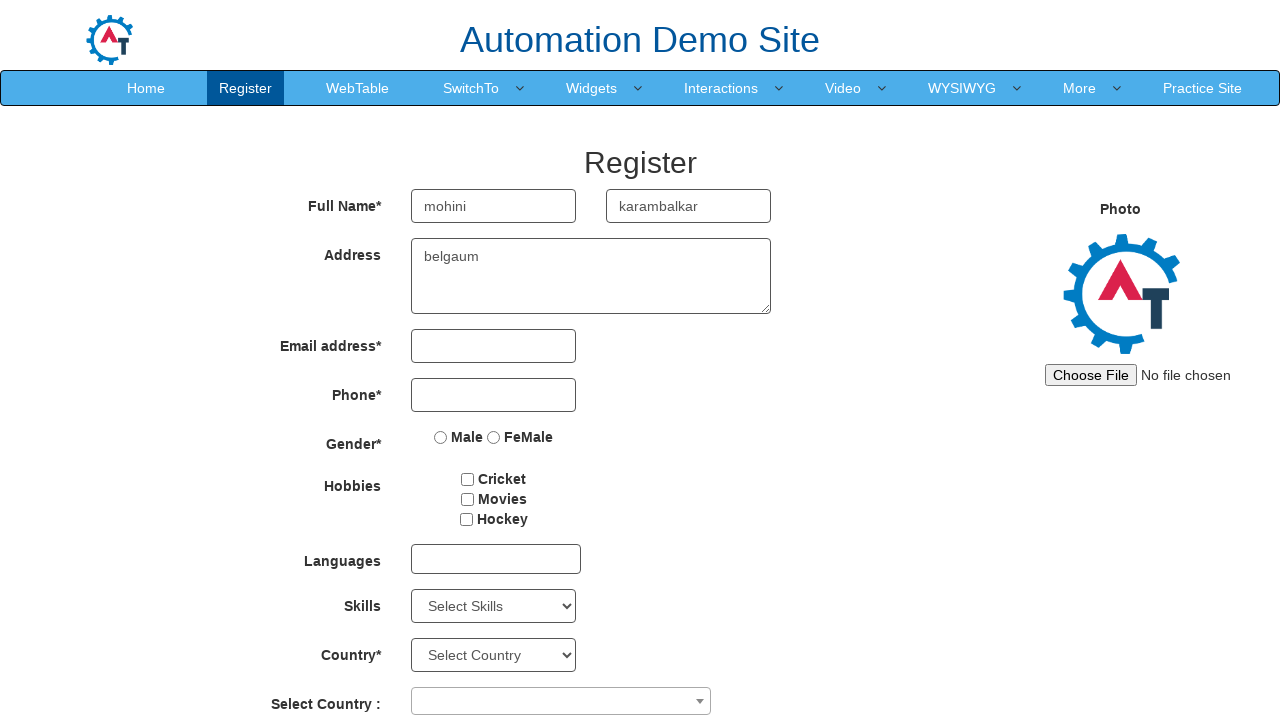

Filled email field with 'mohini@gmail.com' on input[type='email']
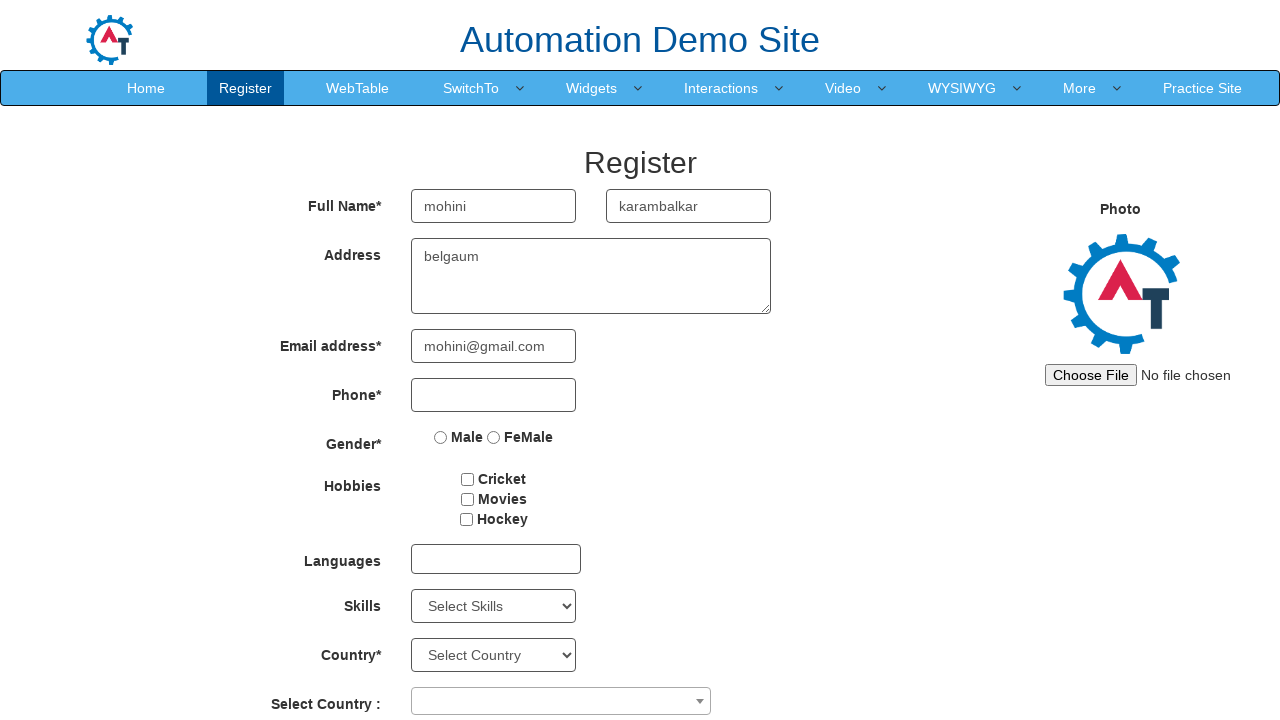

Filled phone number field with '7411748240' on input[type='tel']
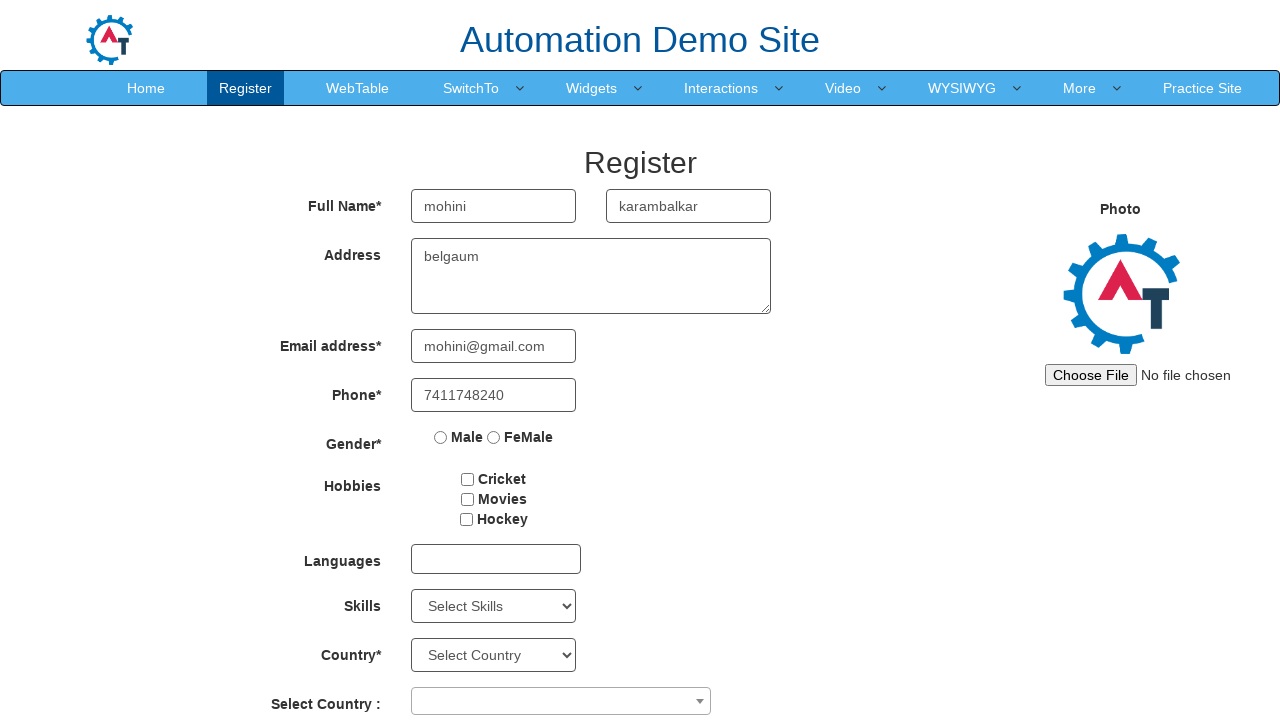

Selected Female gender radio button at (494, 437) on input[value='FeMale']
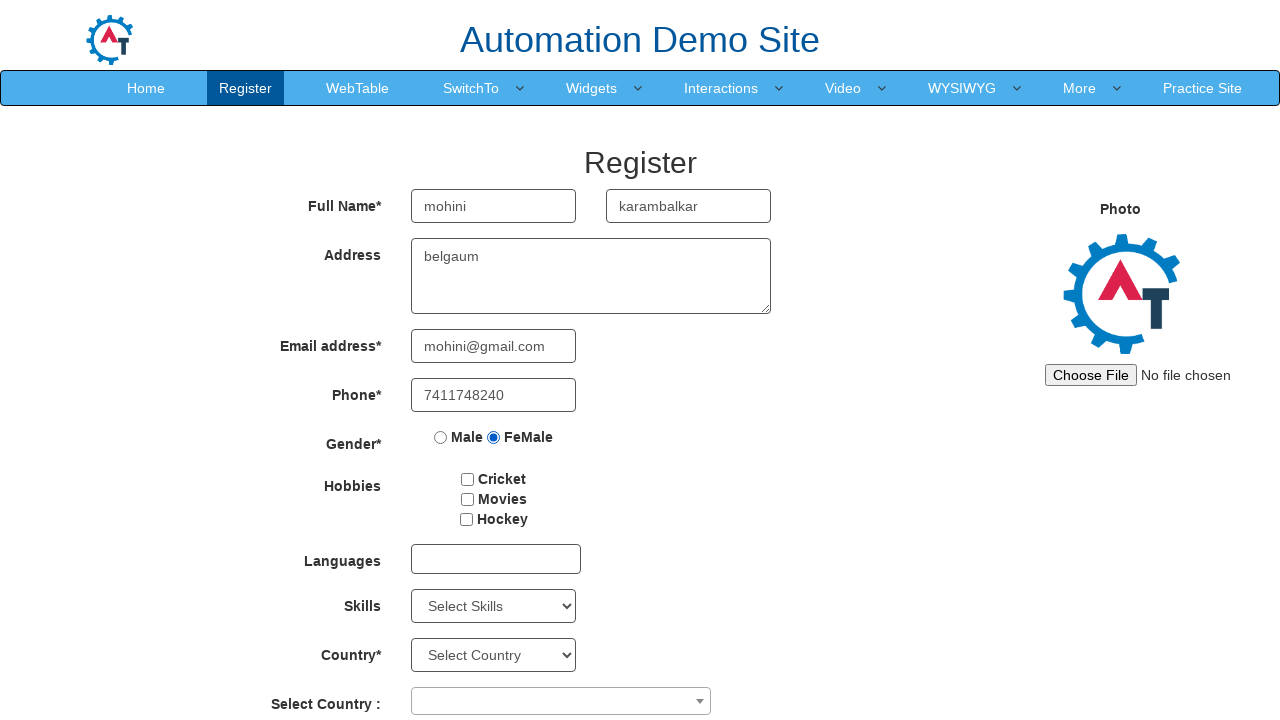

Checked hobby checkbox2 at (467, 499) on #checkbox2
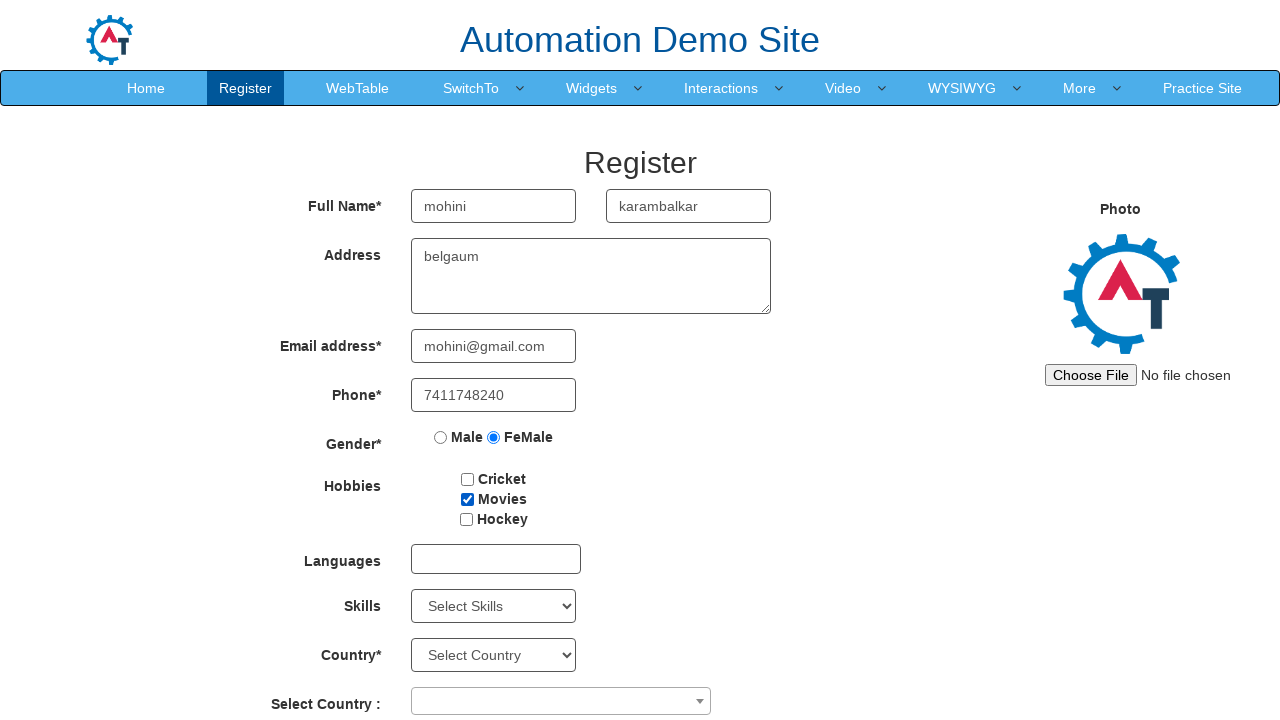

Selected 'APIs' from Skills dropdown on #Skills
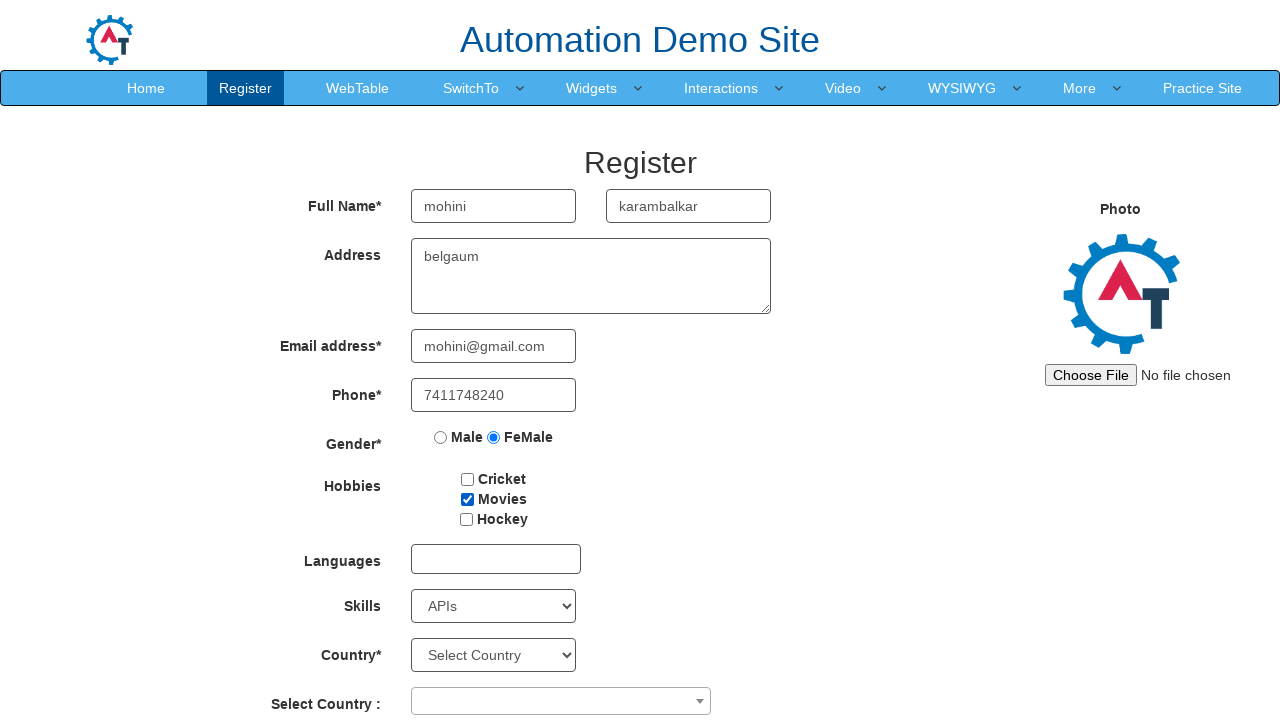

Selected '1923' from year dropdown on #yearbox
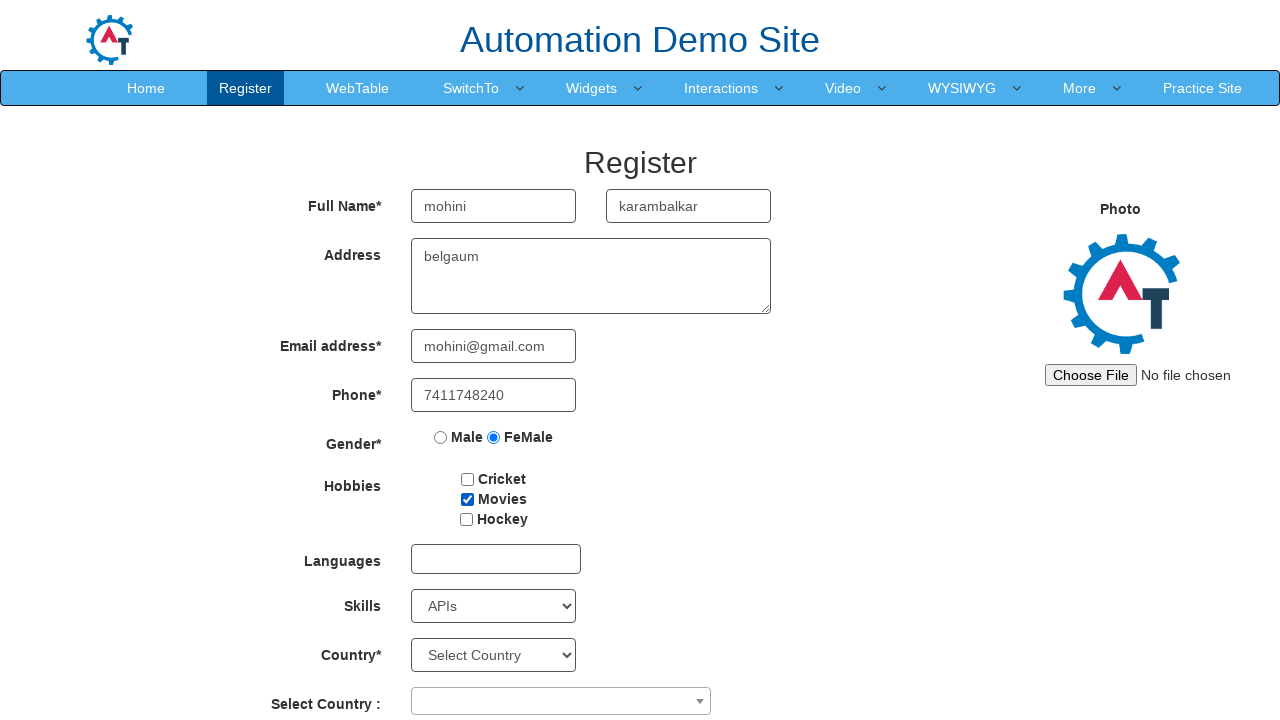

Selected 'June' from month dropdown on select[placeholder='Month']
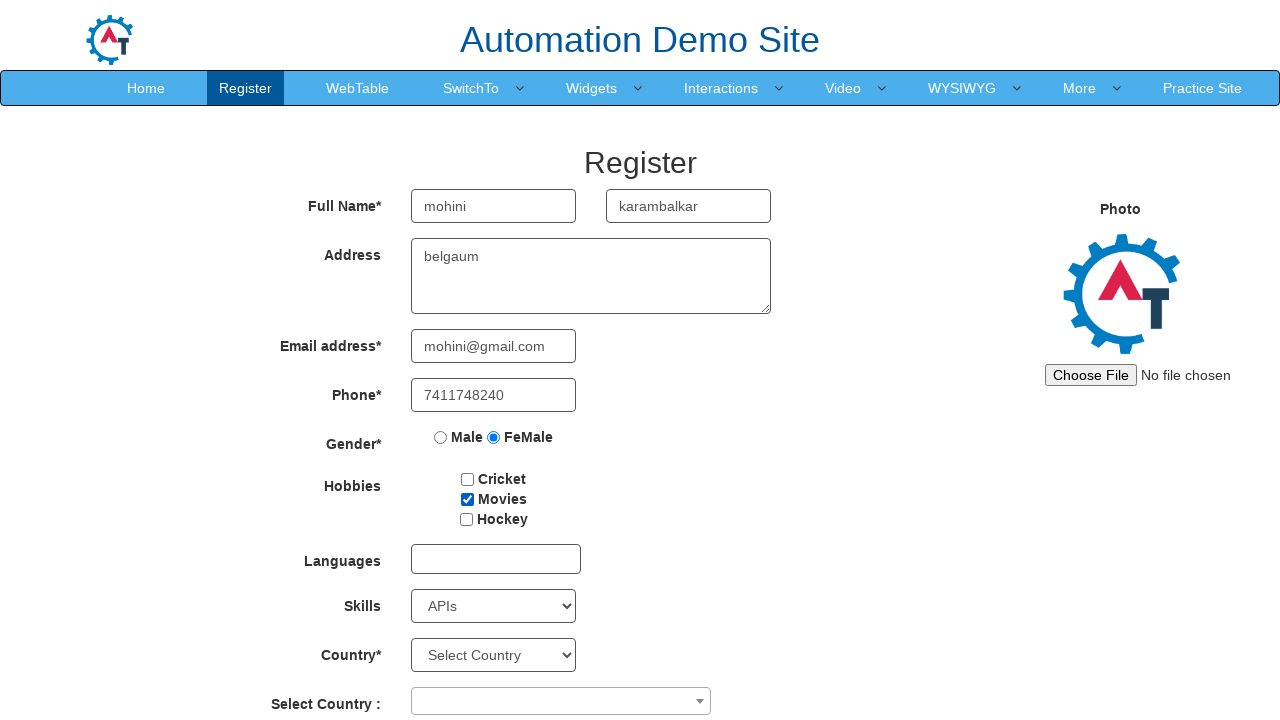

Selected '8' from day dropdown on #daybox
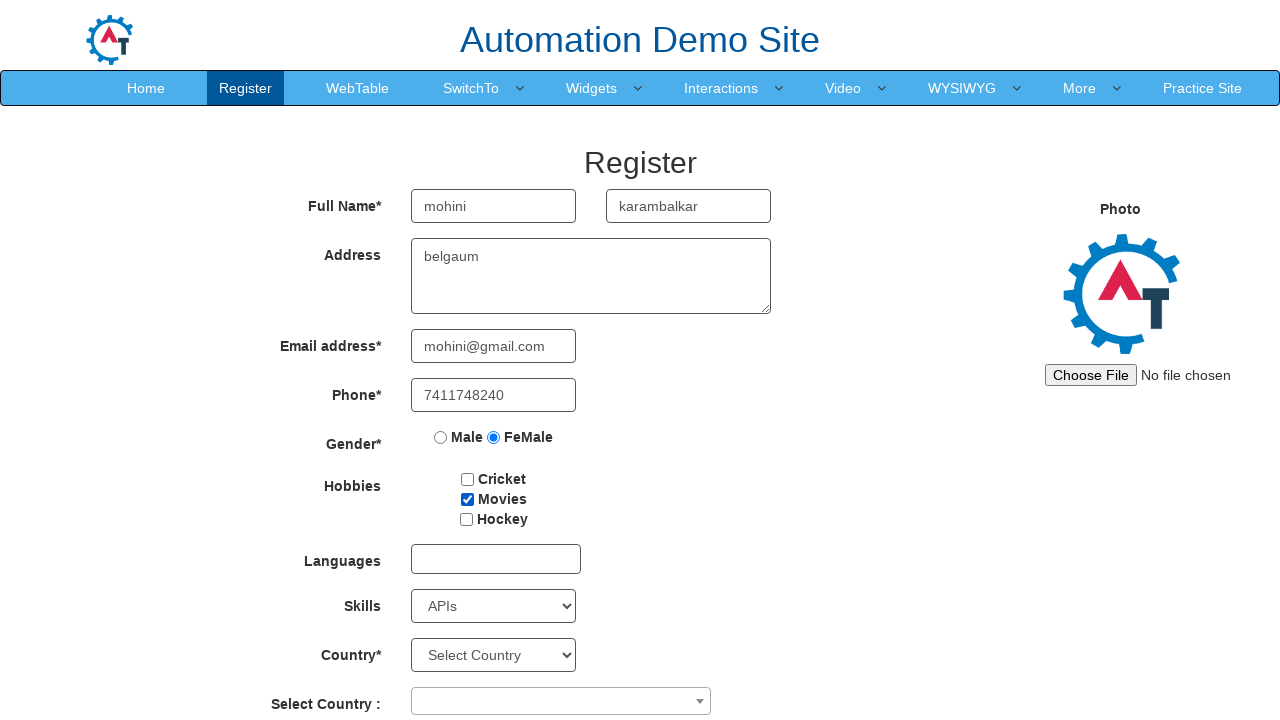

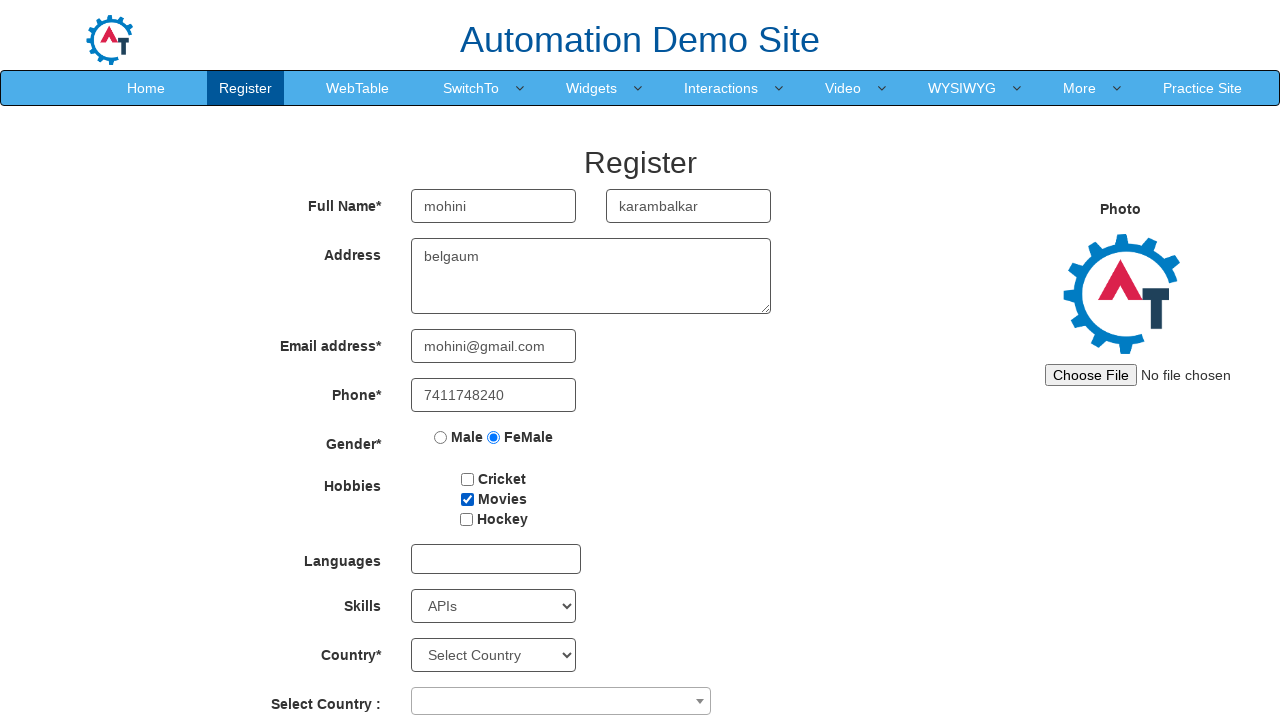